Tests a registration form by filling out personal information fields (first name, last name, username, email, password, phone, gender, birthday), selecting department and job title from dropdowns, checking a programming language checkbox, and submitting the form to verify successful registration.

Starting URL: https://practice.cydeo.com/registration_form

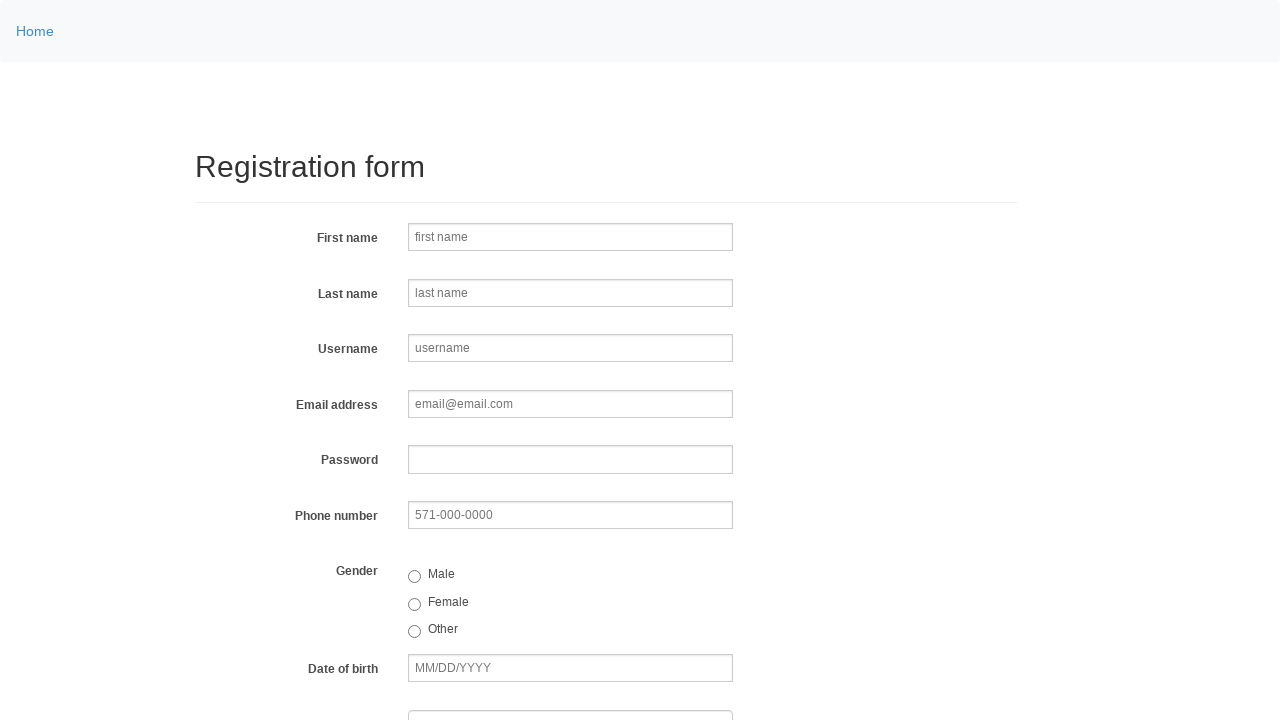

Filled first name field with 'Michael' on input[name='firstname']
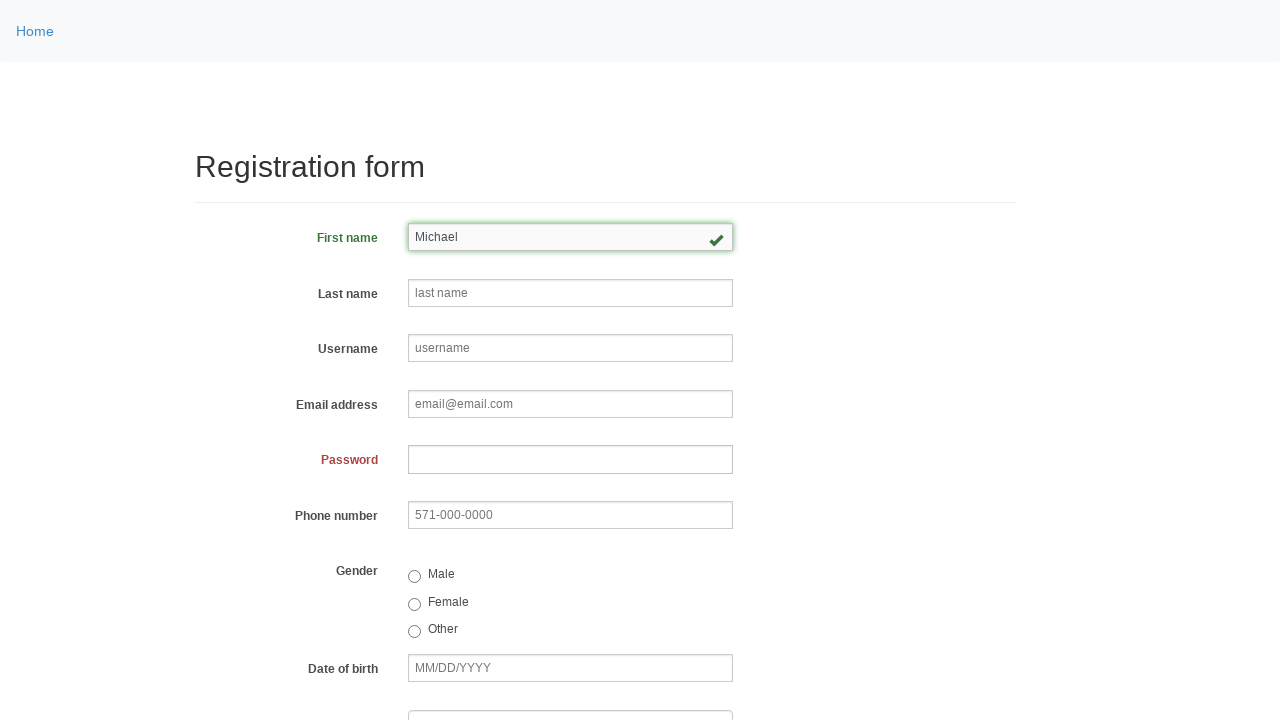

Filled last name field with 'Johnson' on input[name='lastname']
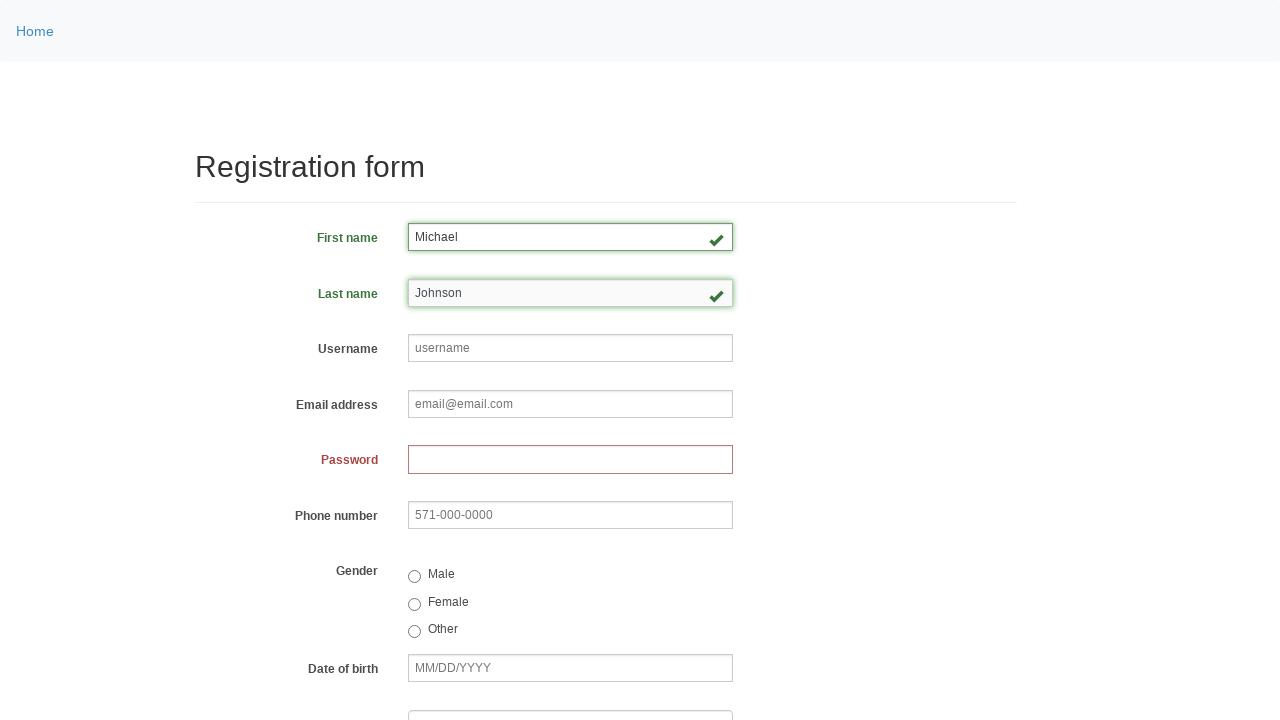

Filled username field with 'helpdesk847' on input[name='username']
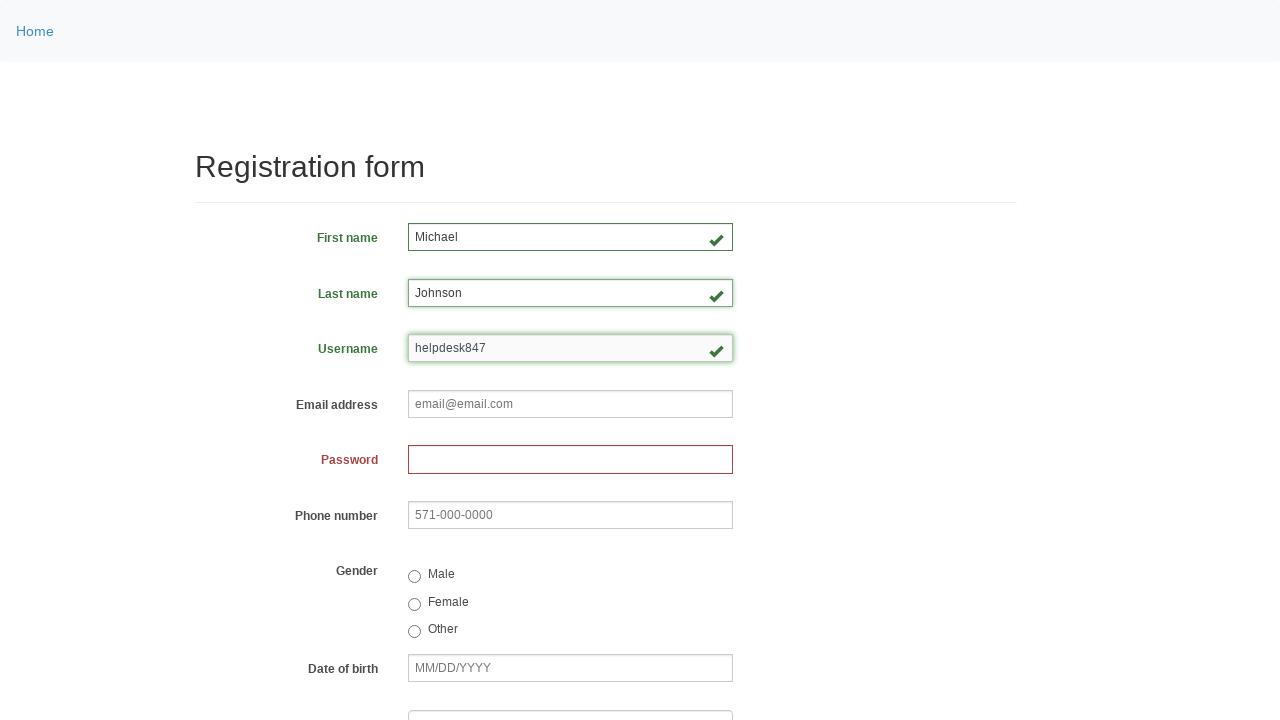

Filled email field with 'helpdesk847@email.com' on input[name='email']
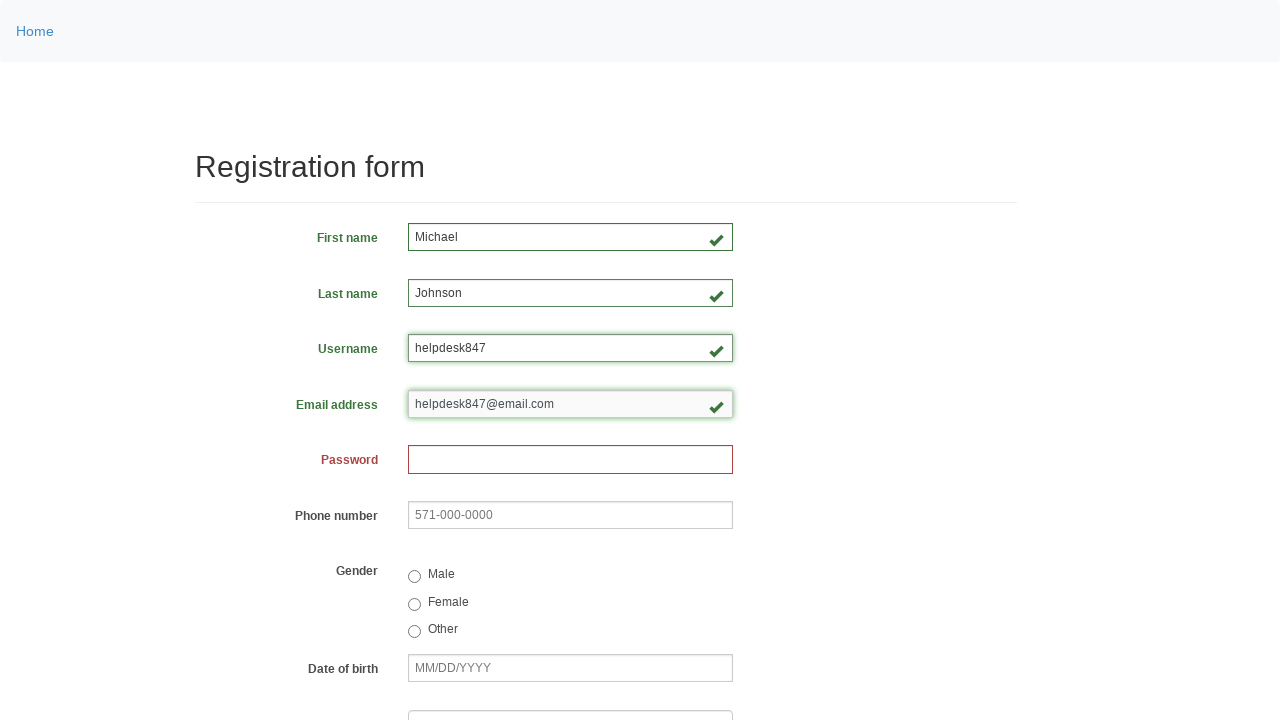

Filled password field with '58293746' on input[name='password']
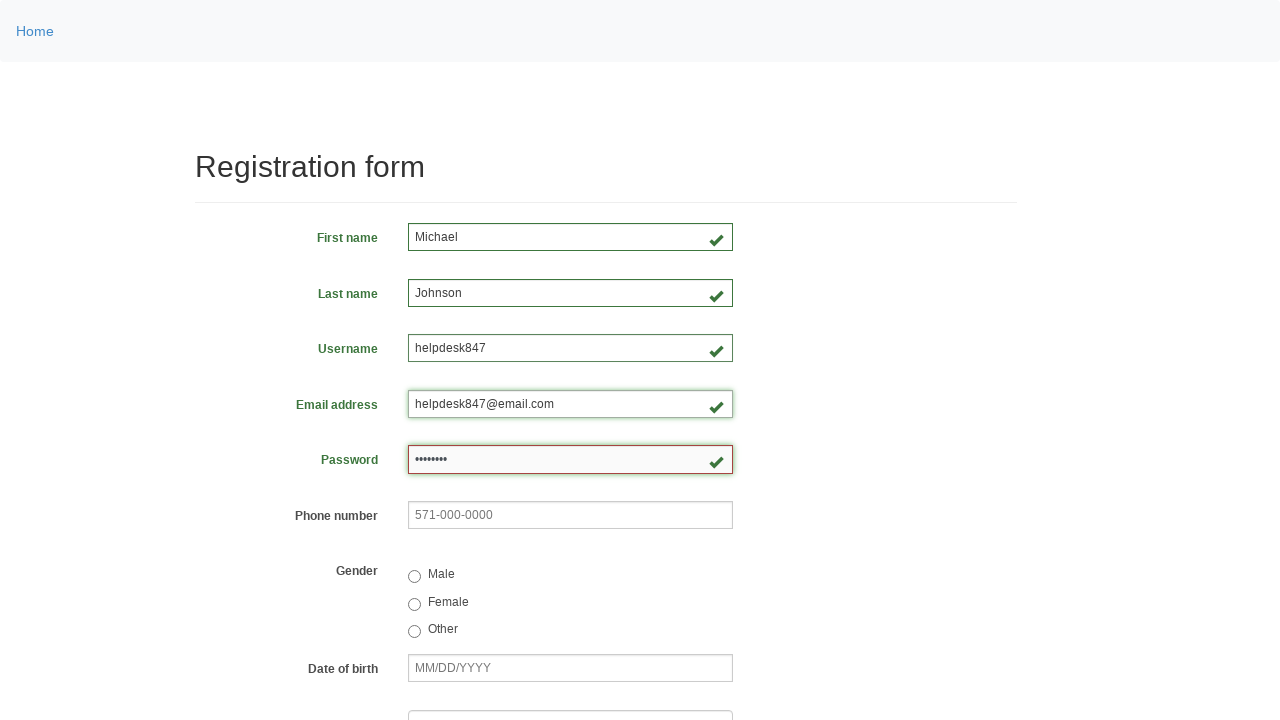

Filled phone number field with '571-234-9876' on input[name='phone']
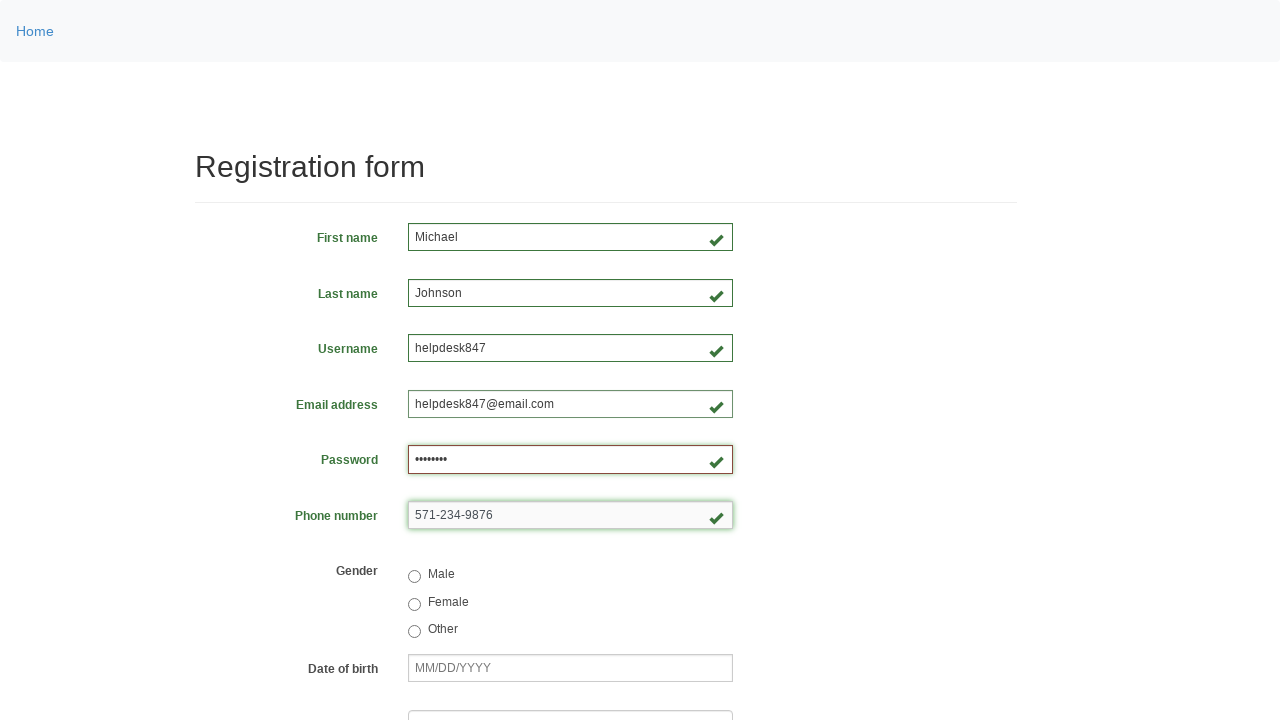

Selected female gender option at (414, 604) on input[value='female']
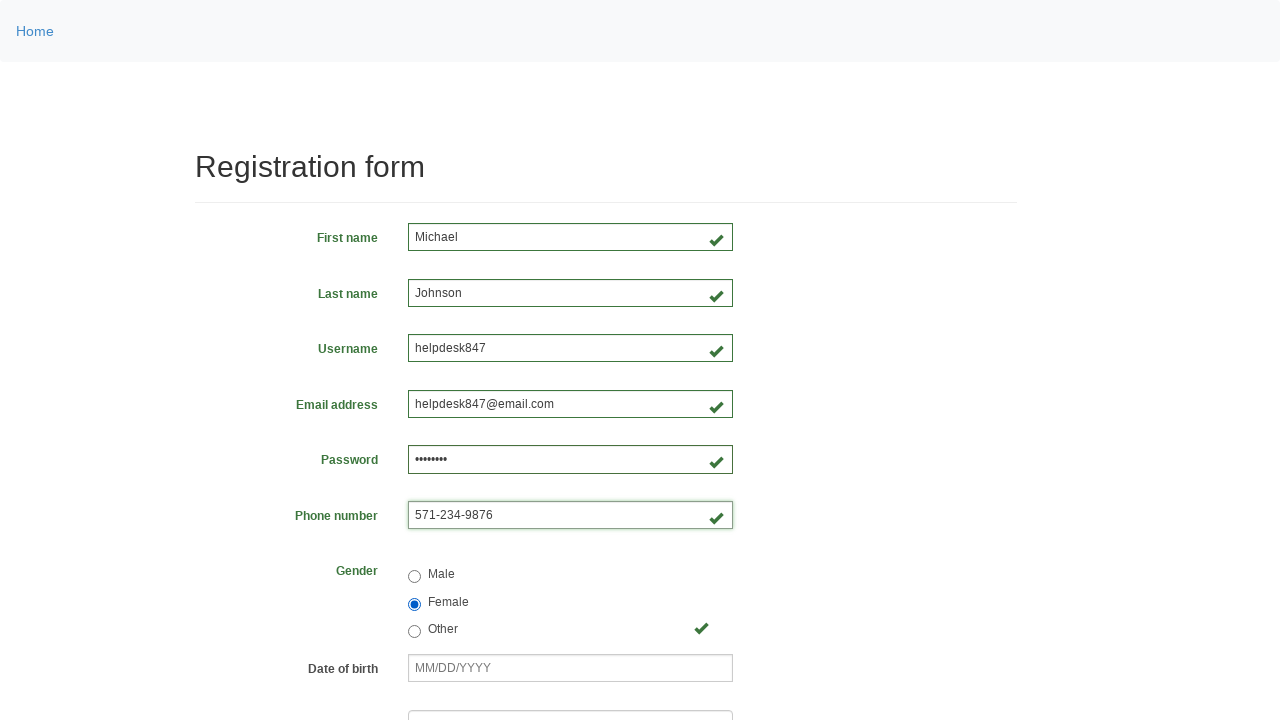

Filled birthday field with '03/08/2000' on input[name='birthday']
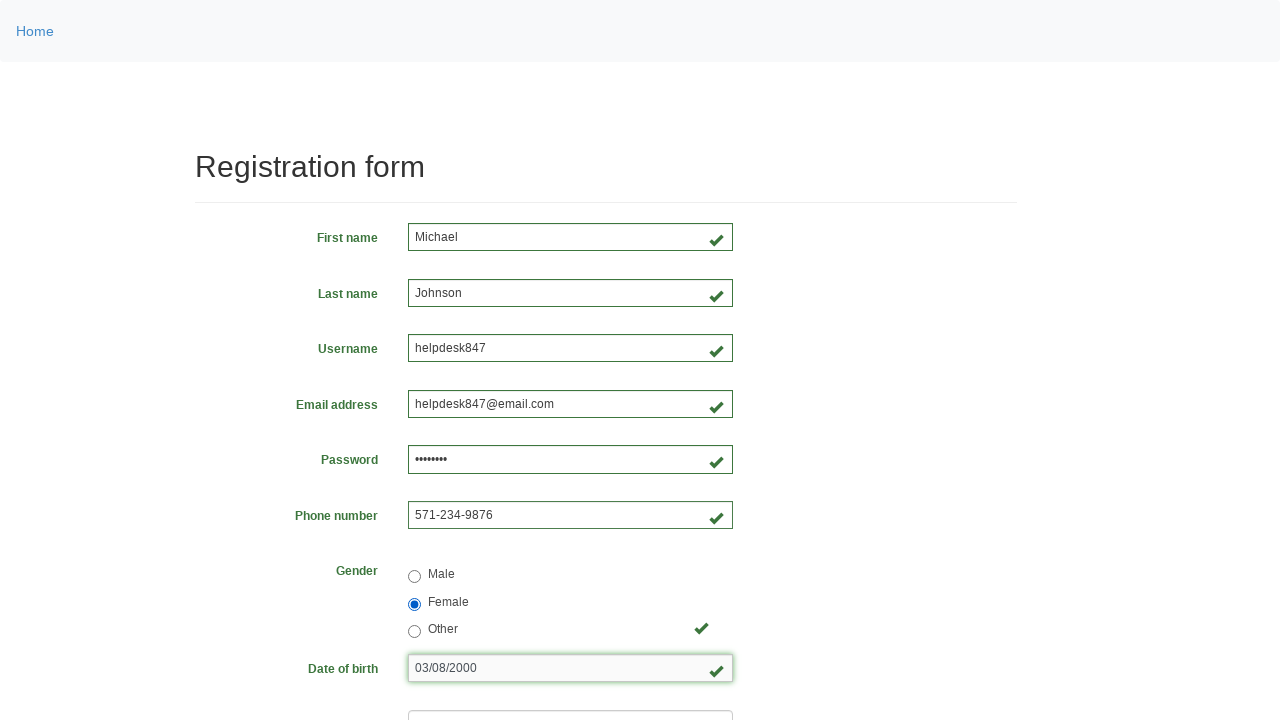

Selected department from dropdown (index 3) on select[name='department']
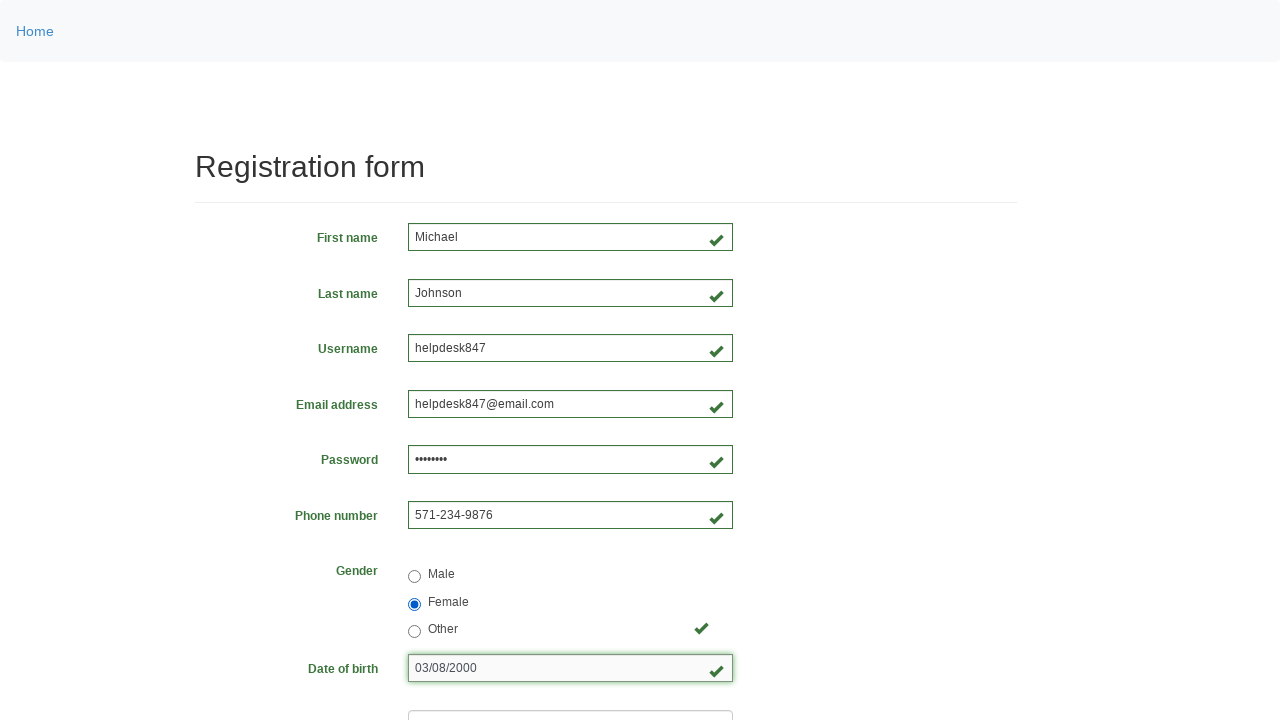

Selected 'QA' as job title from dropdown on select[name='job_title']
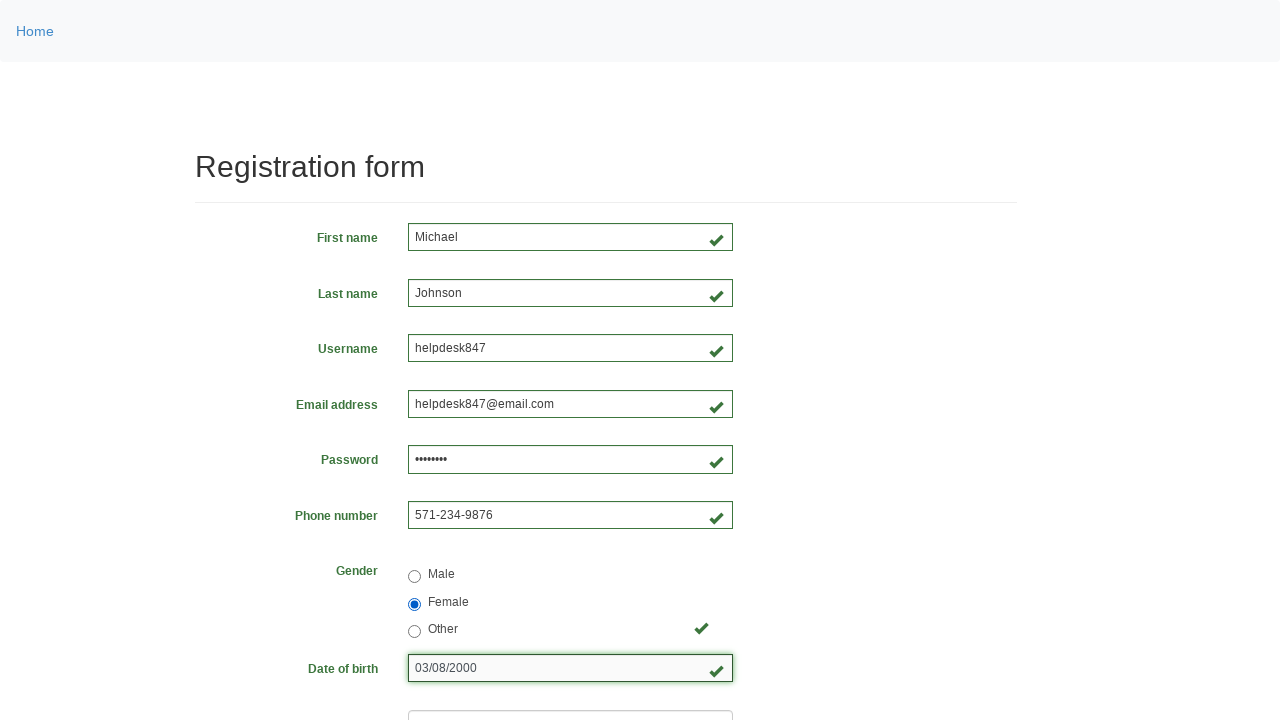

Checked JavaScript programming language checkbox at (520, 468) on input[value='javascript']
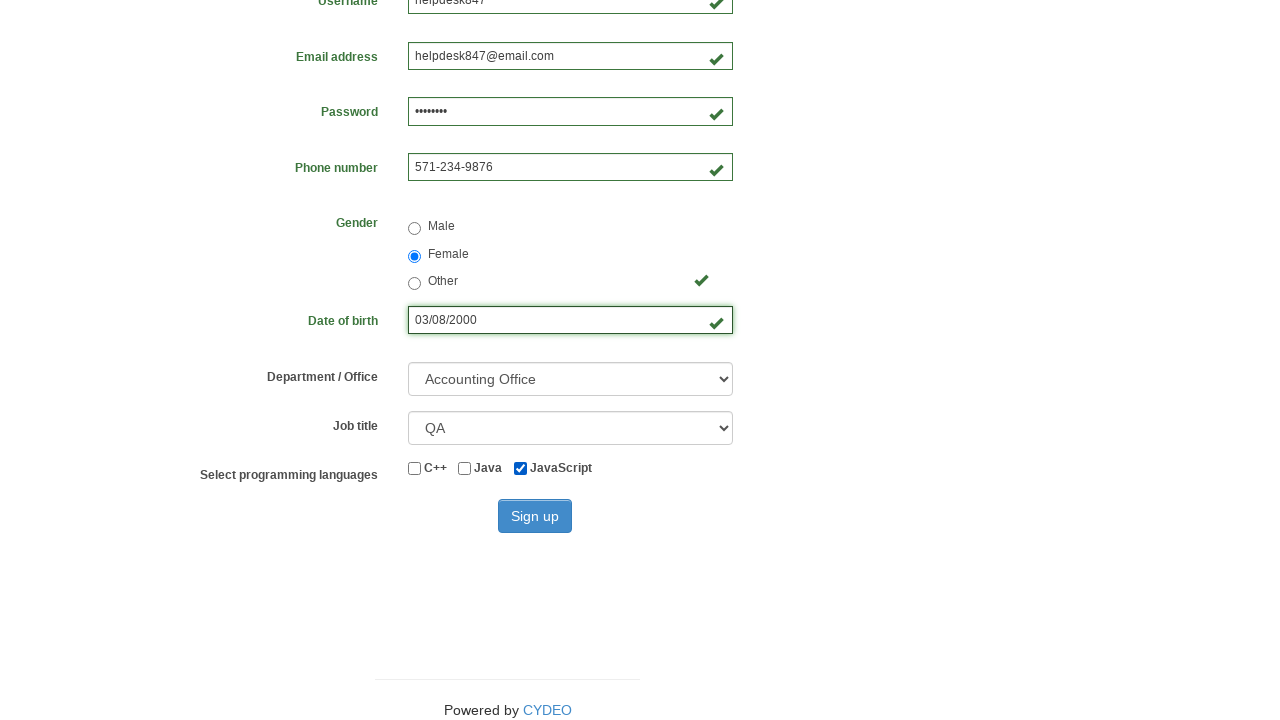

Clicked sign up button to submit registration form at (535, 516) on button[type='submit']
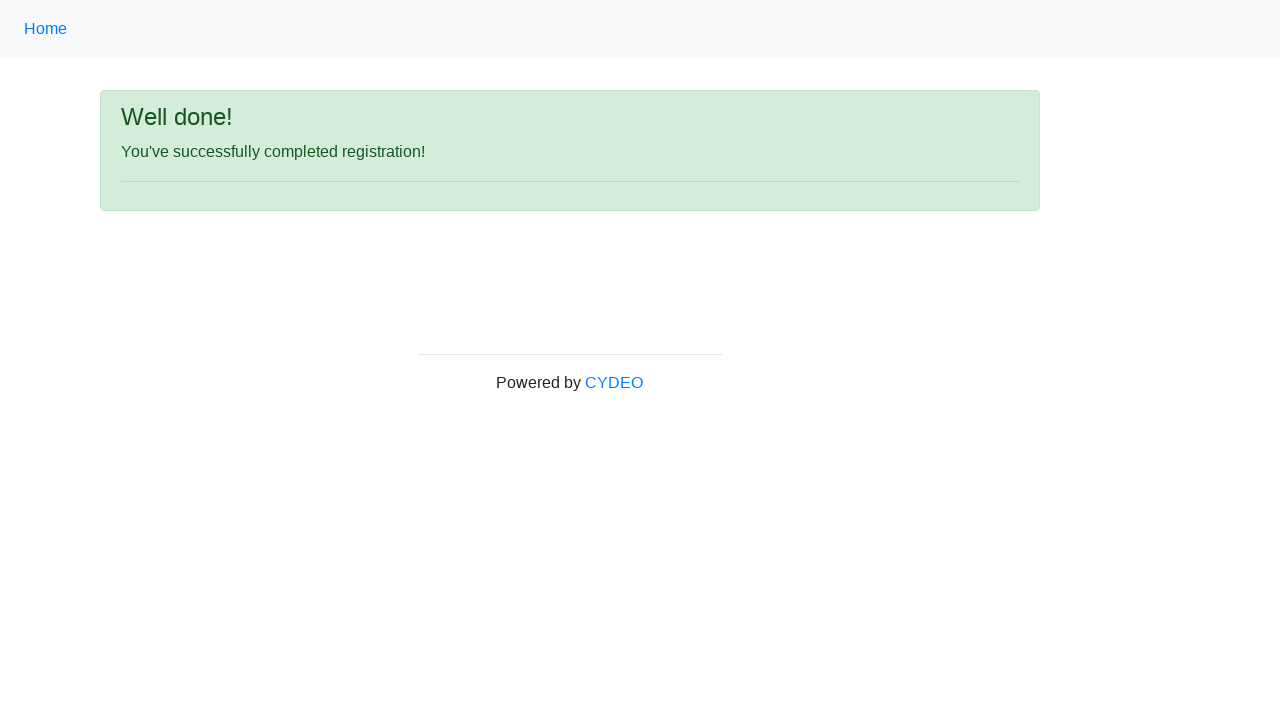

Success message became visible
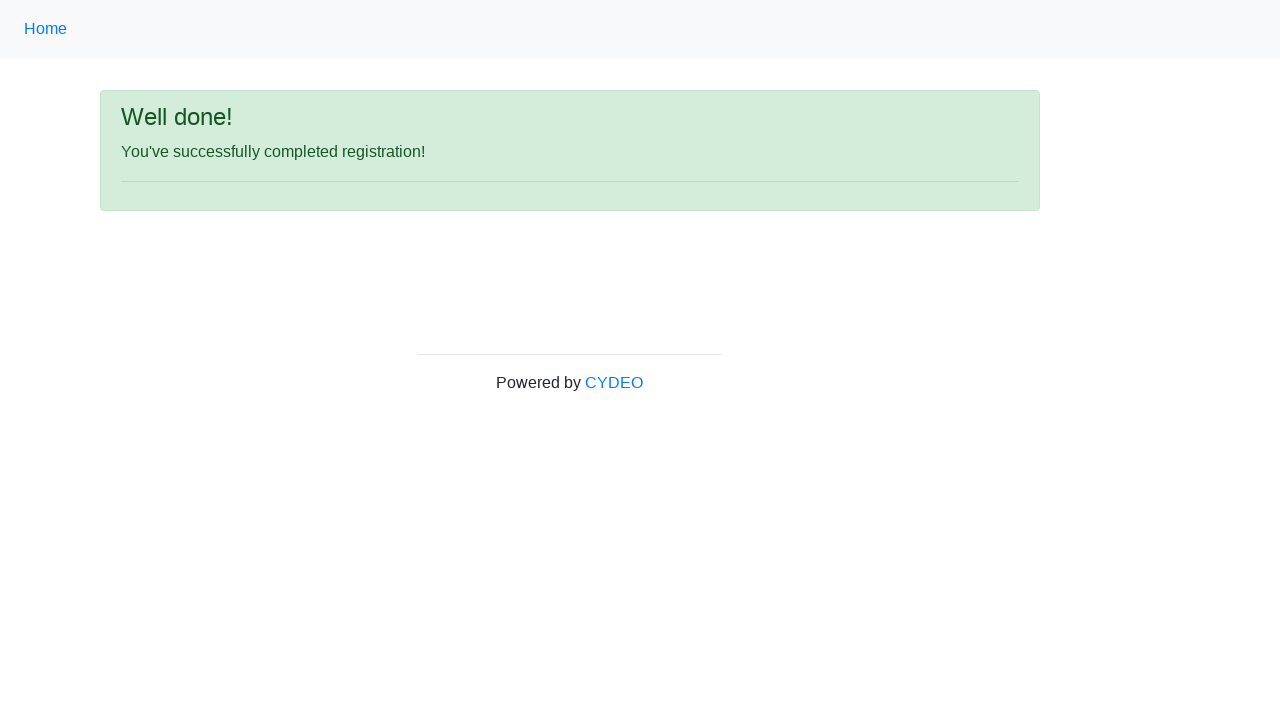

Verified success message is visible - registration completed successfully
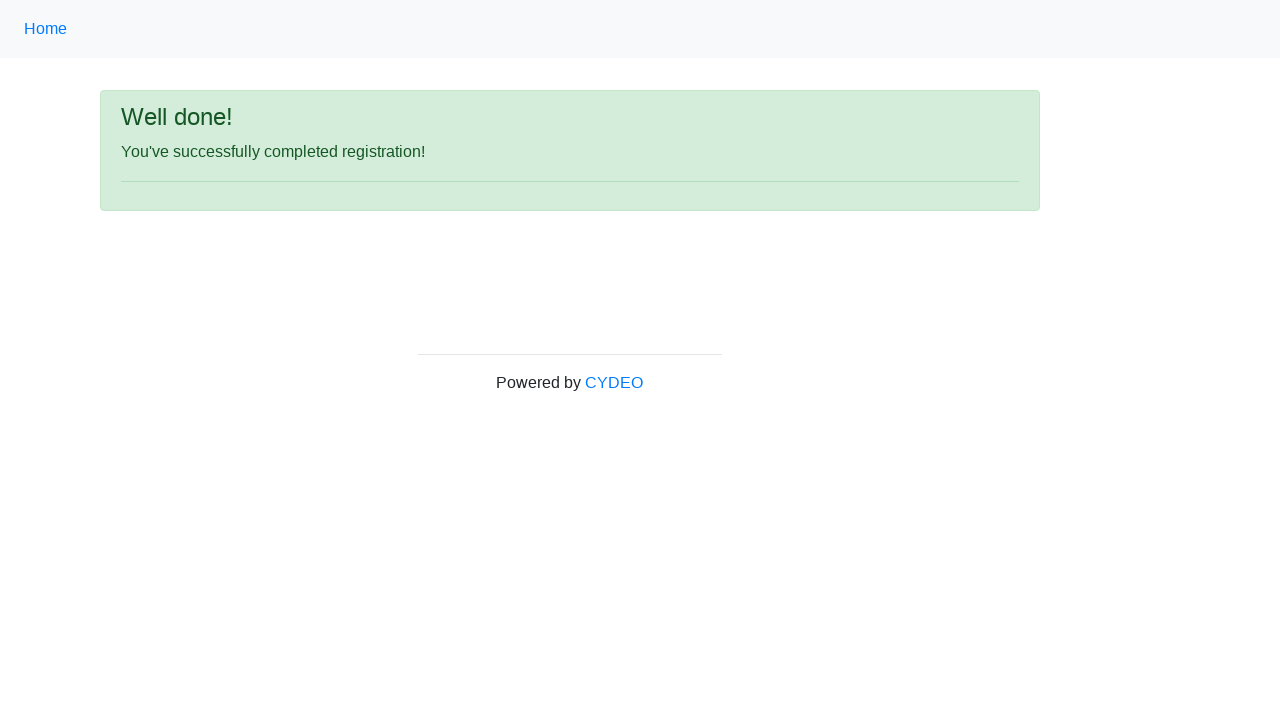

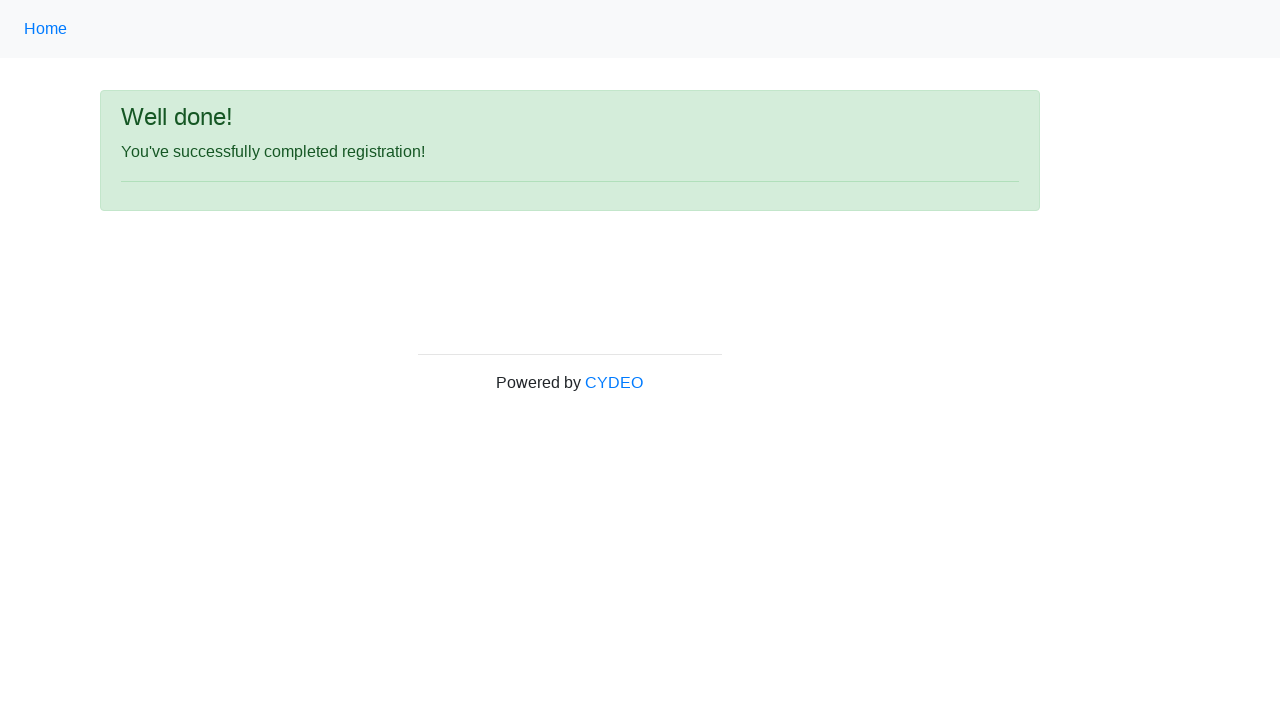